Navigates to the Helldivers.io website and verifies that the main canvas element is present and loaded.

Starting URL: https://helldivers.io/

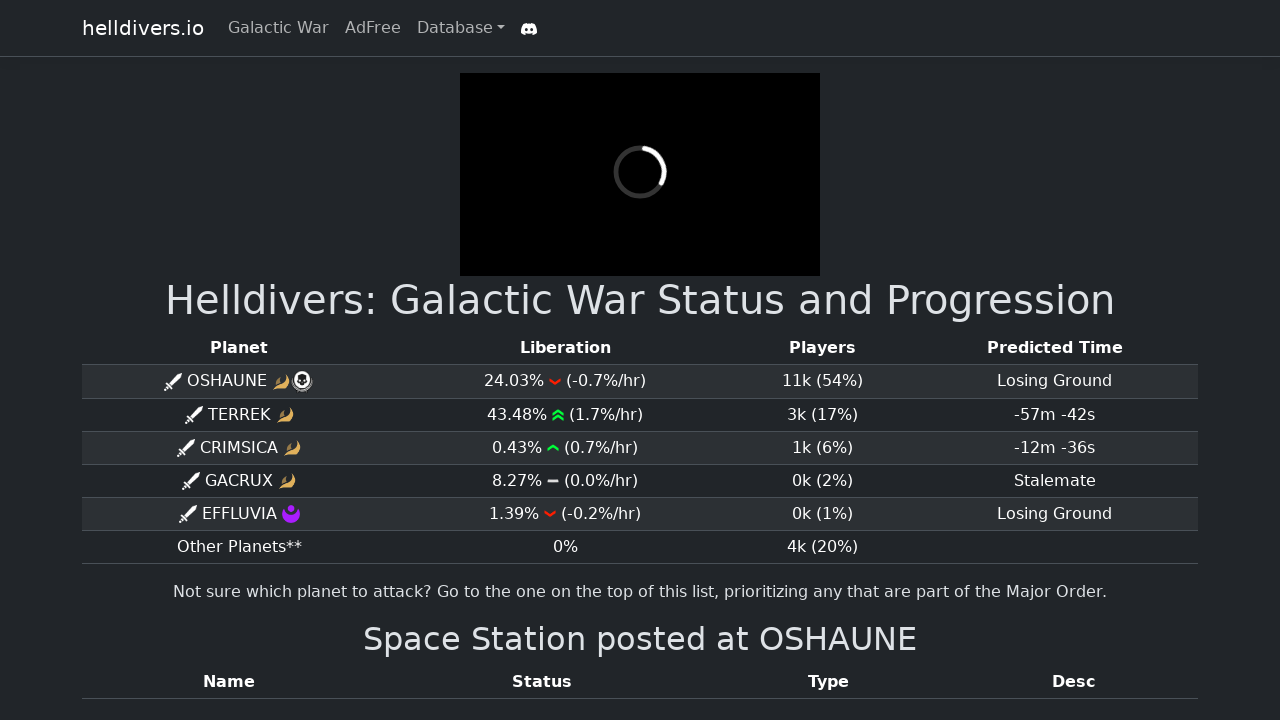

Canvas element is present and visible on Helldivers.io
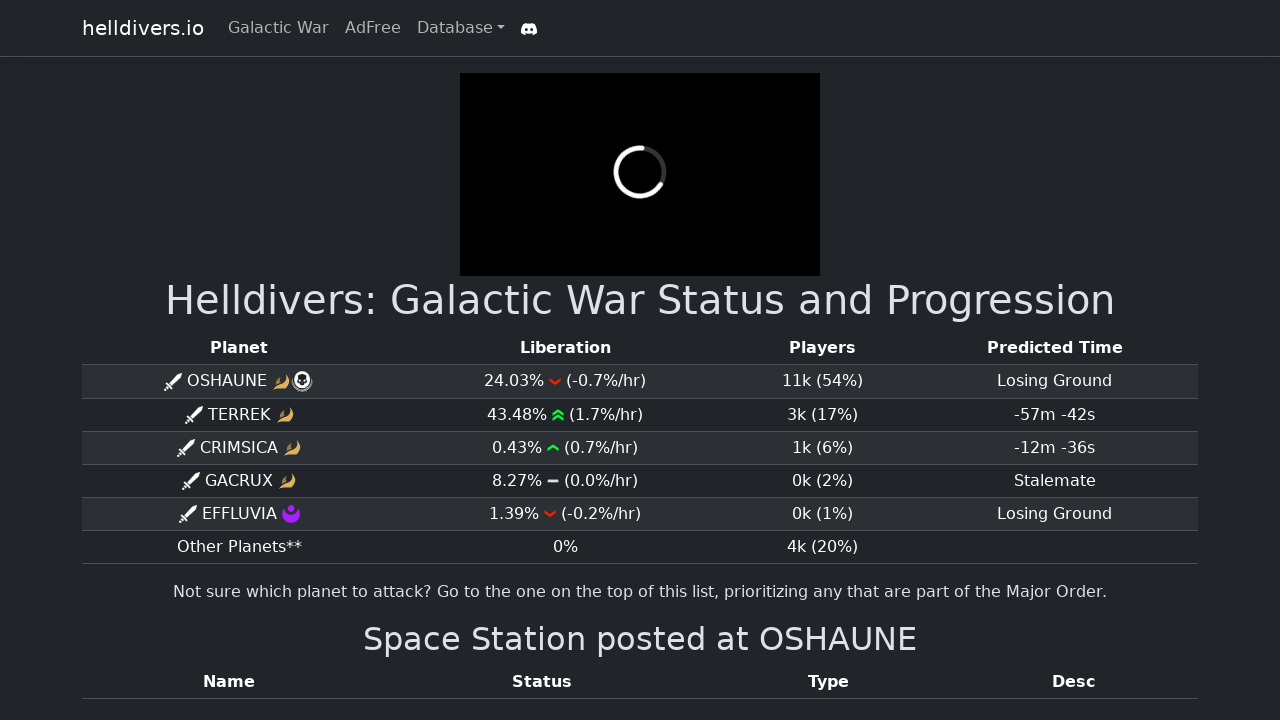

Located canvas element
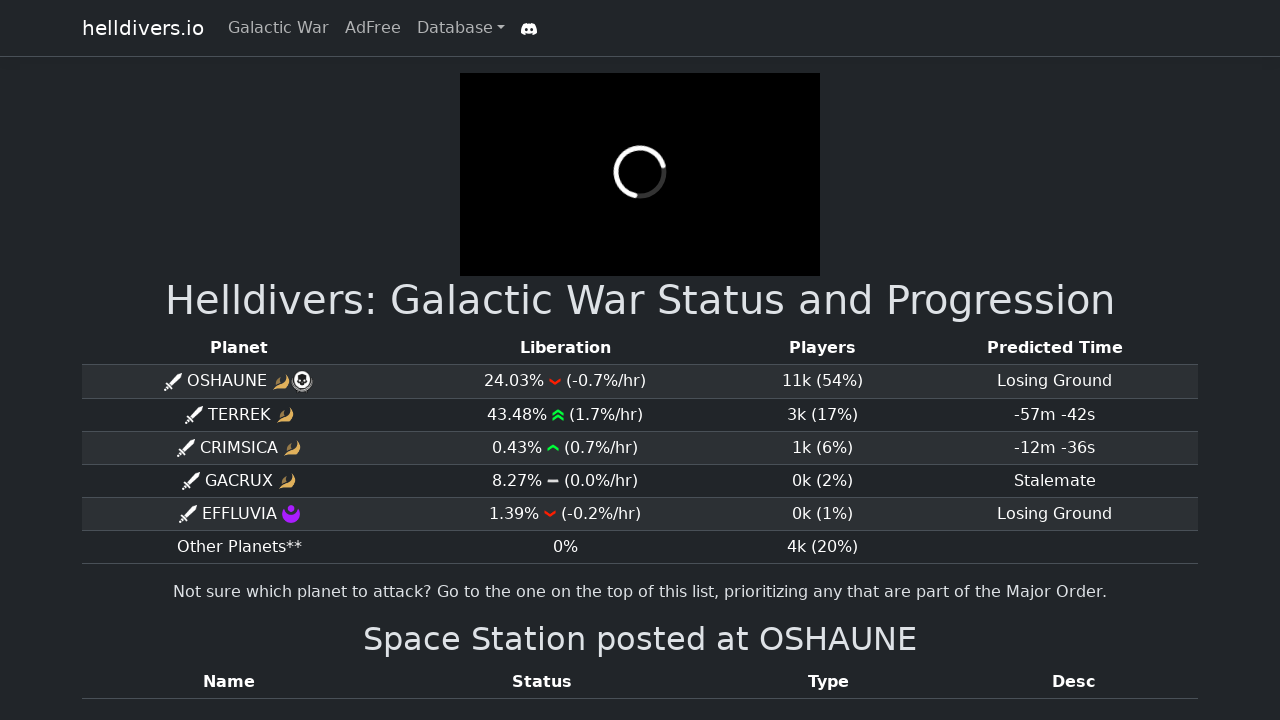

Canvas element has fully loaded
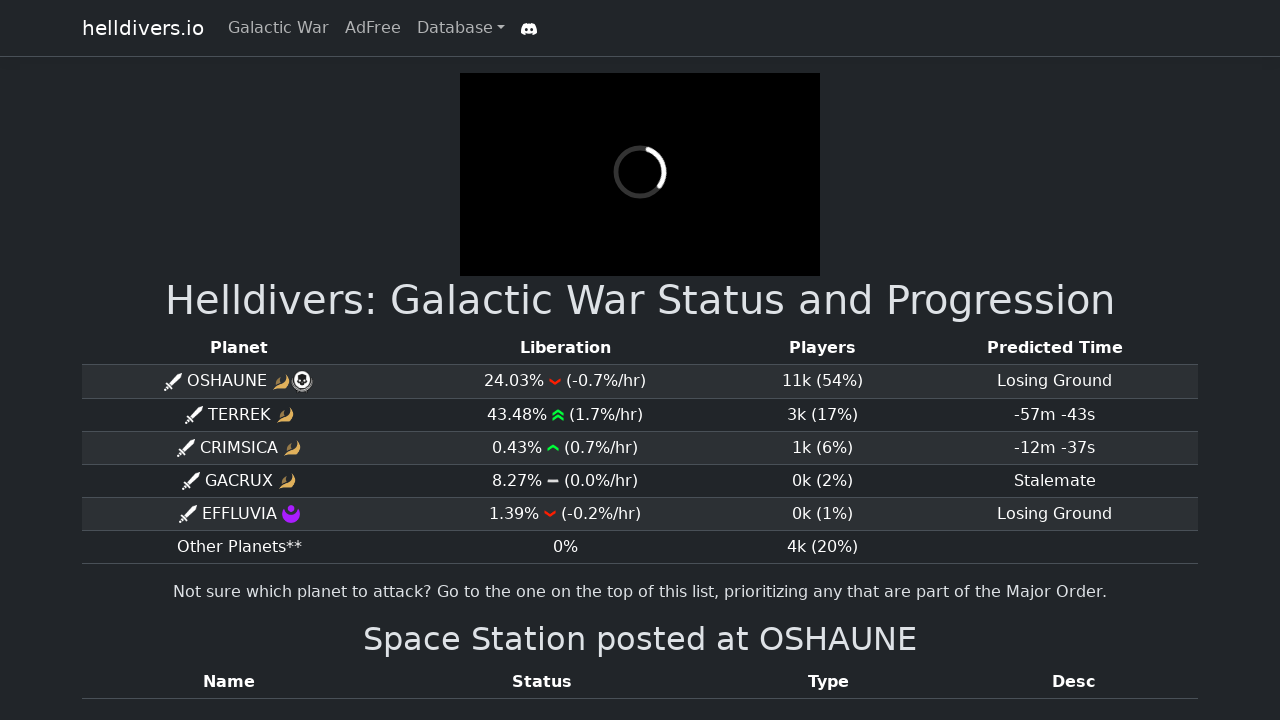

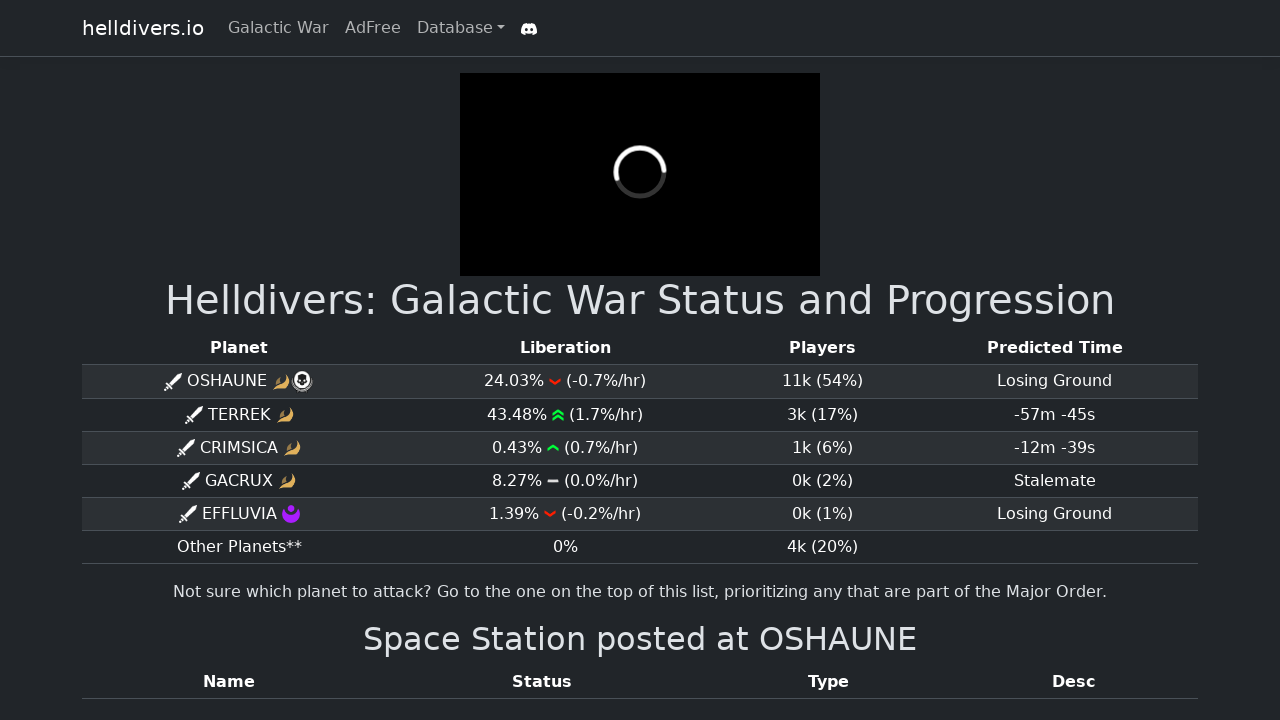